Tests drag and drop functionality on jQuery UI demo page by dragging an element into a droppable area

Starting URL: https://jqueryui.com/

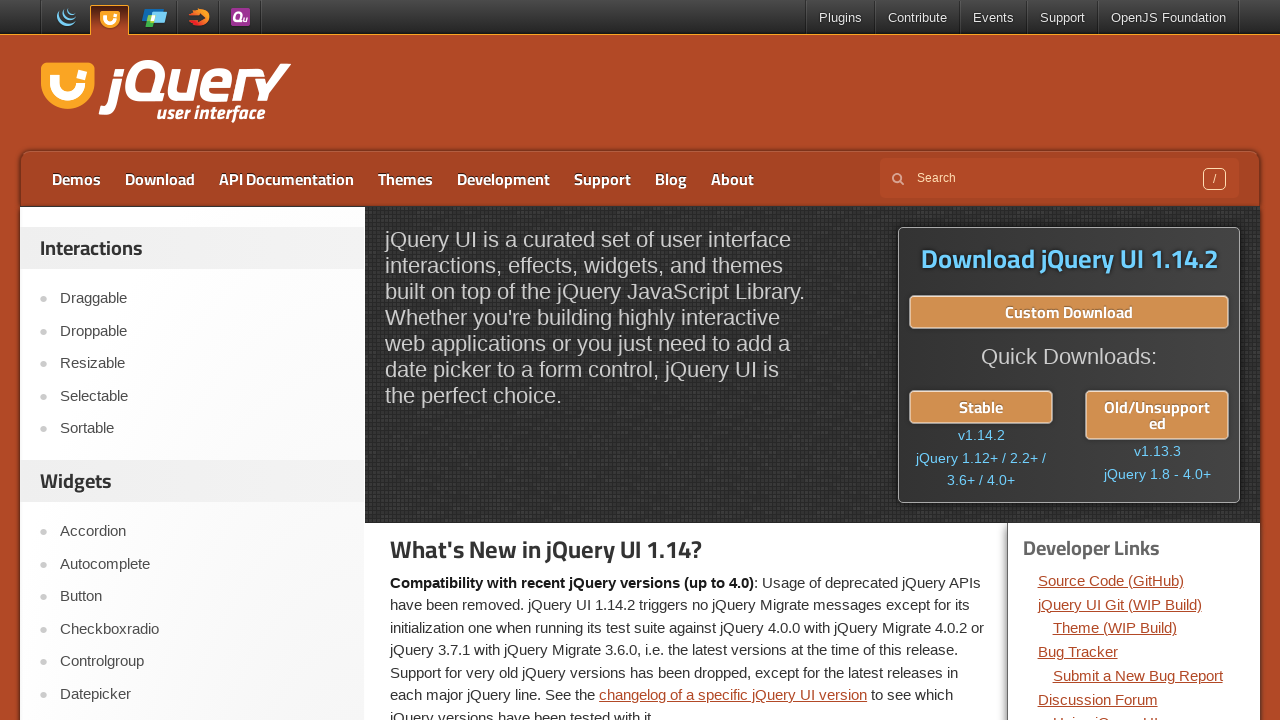

Clicked on Droppable menu item at (202, 331) on xpath=//a[text()='Droppable']
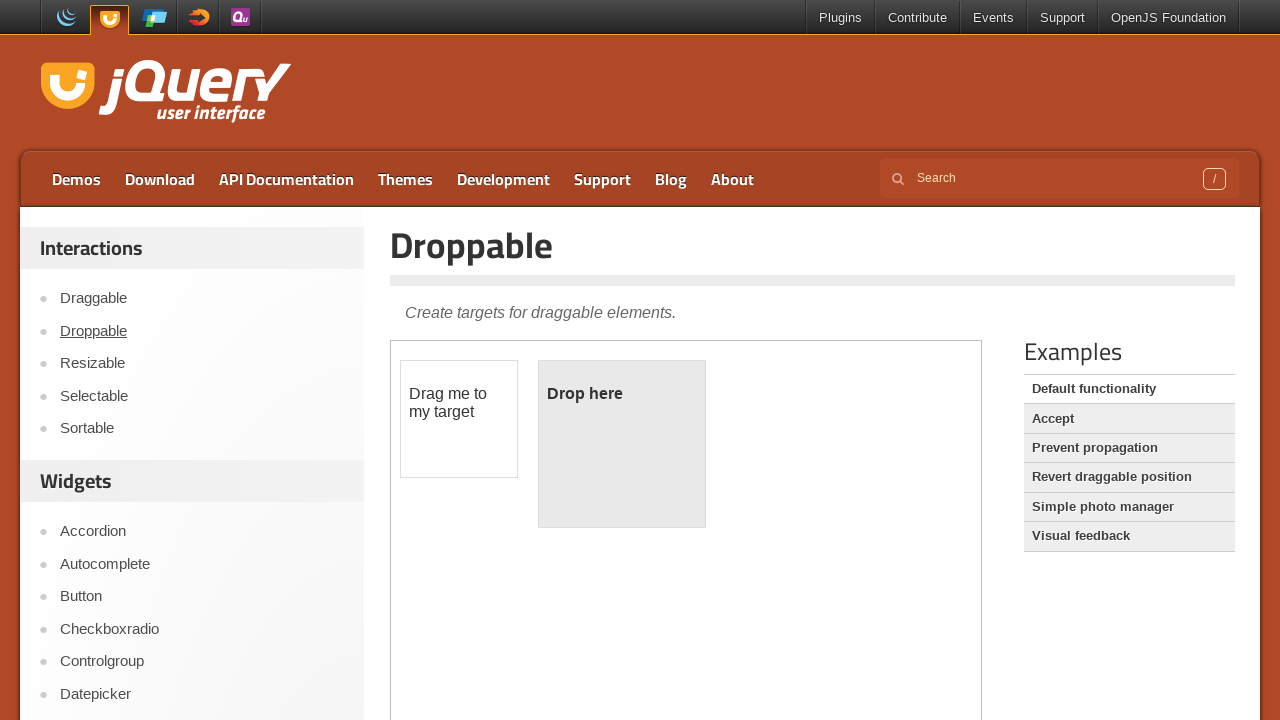

Located iframe containing drag and drop demo
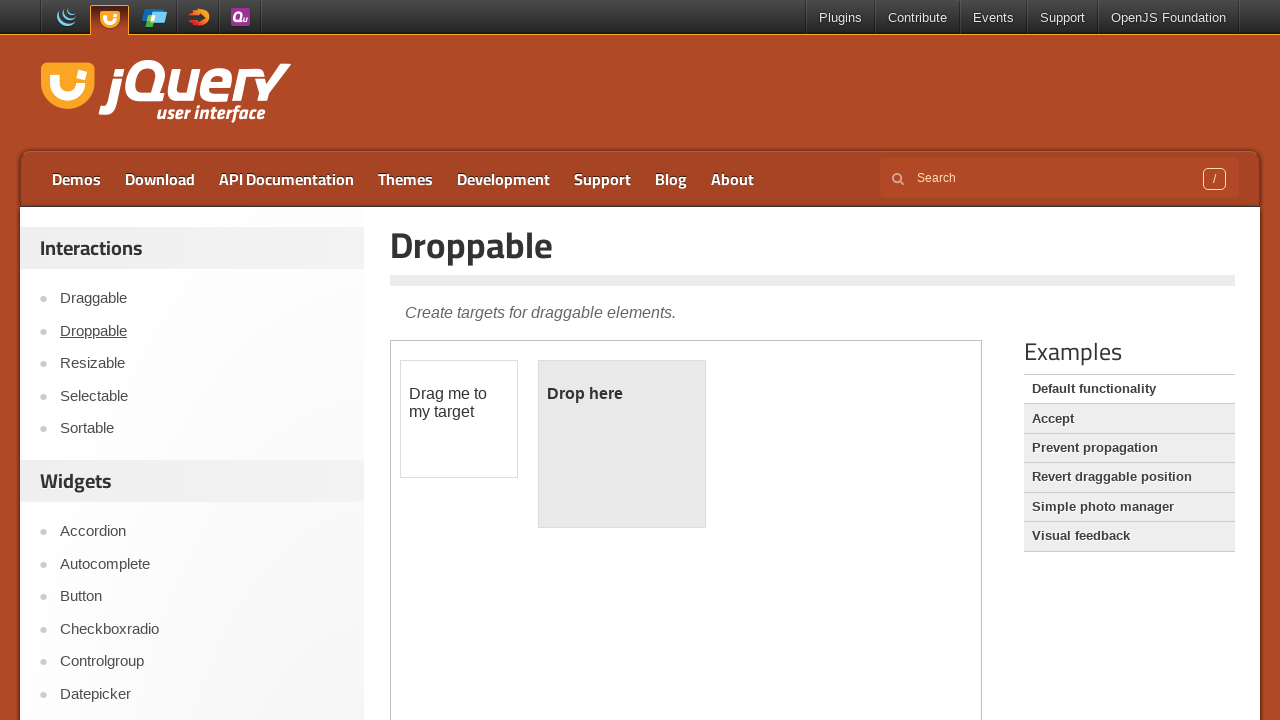

Located draggable element
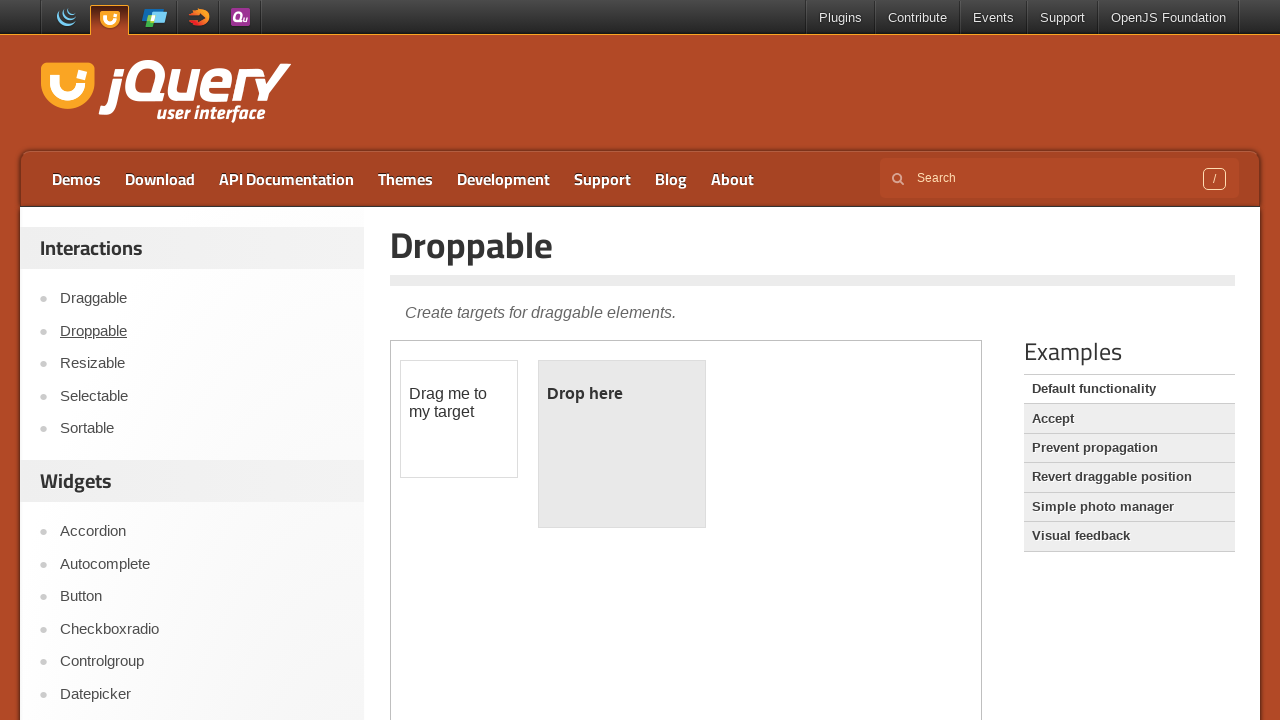

Located droppable element
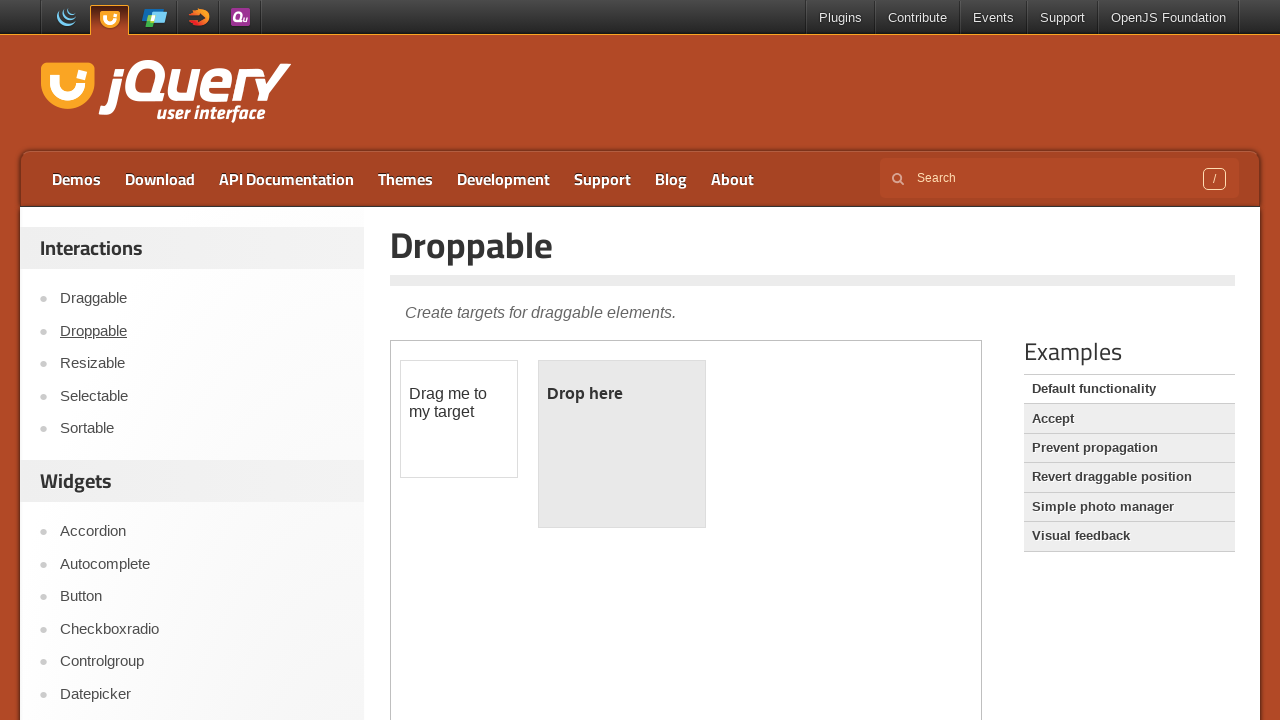

Dragged element into droppable area at (622, 444)
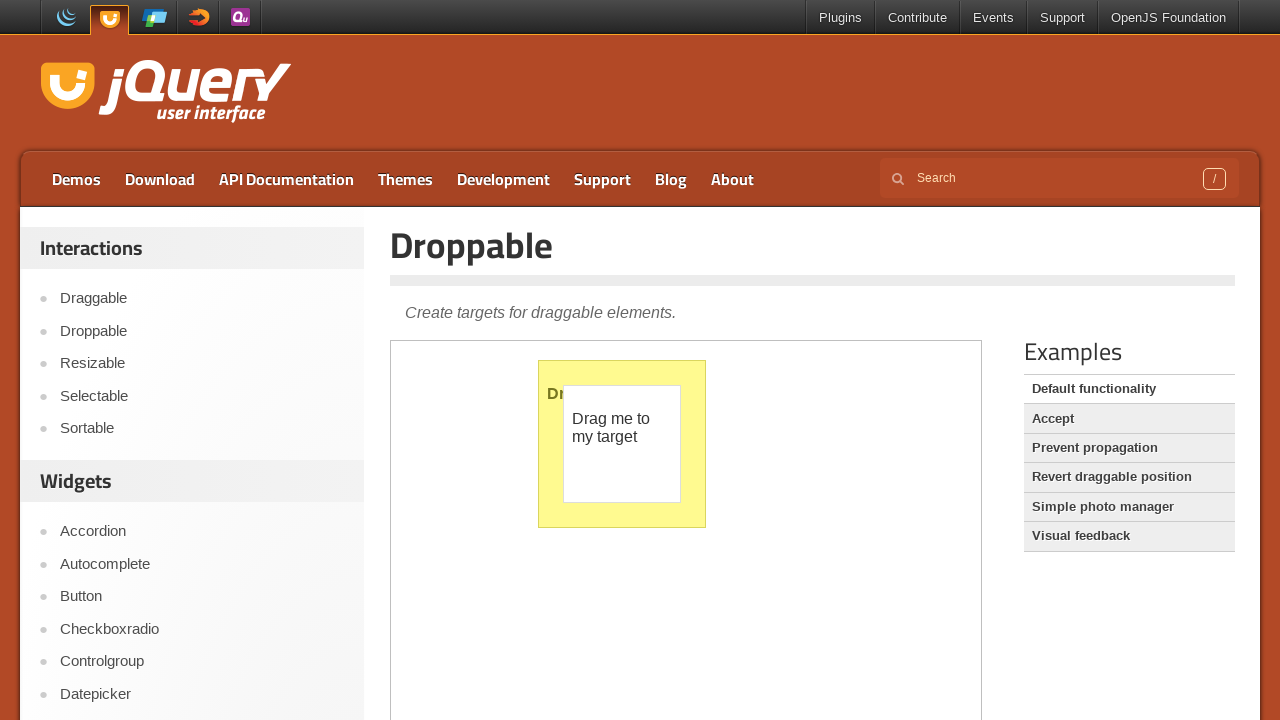

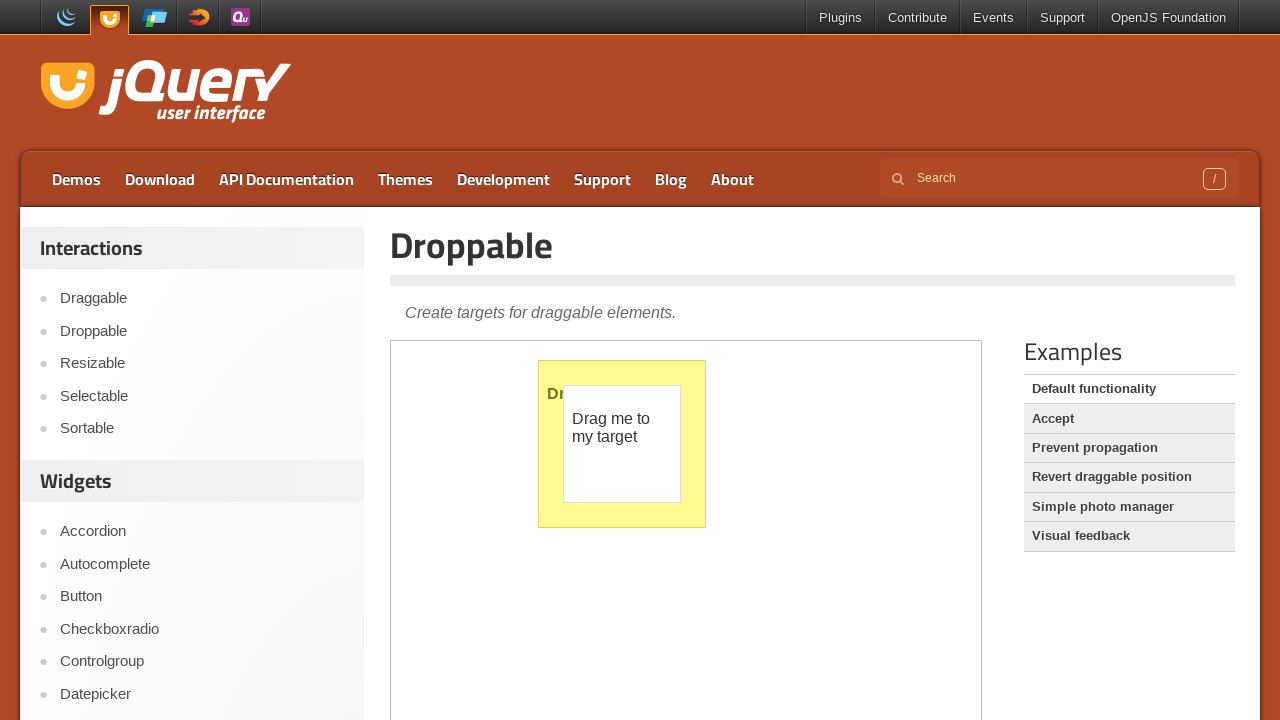